Tests a math puzzle page by reading two displayed numbers, selecting their sum from a dropdown menu, and submitting the answer

Starting URL: http://suninjuly.github.io/selects2.html

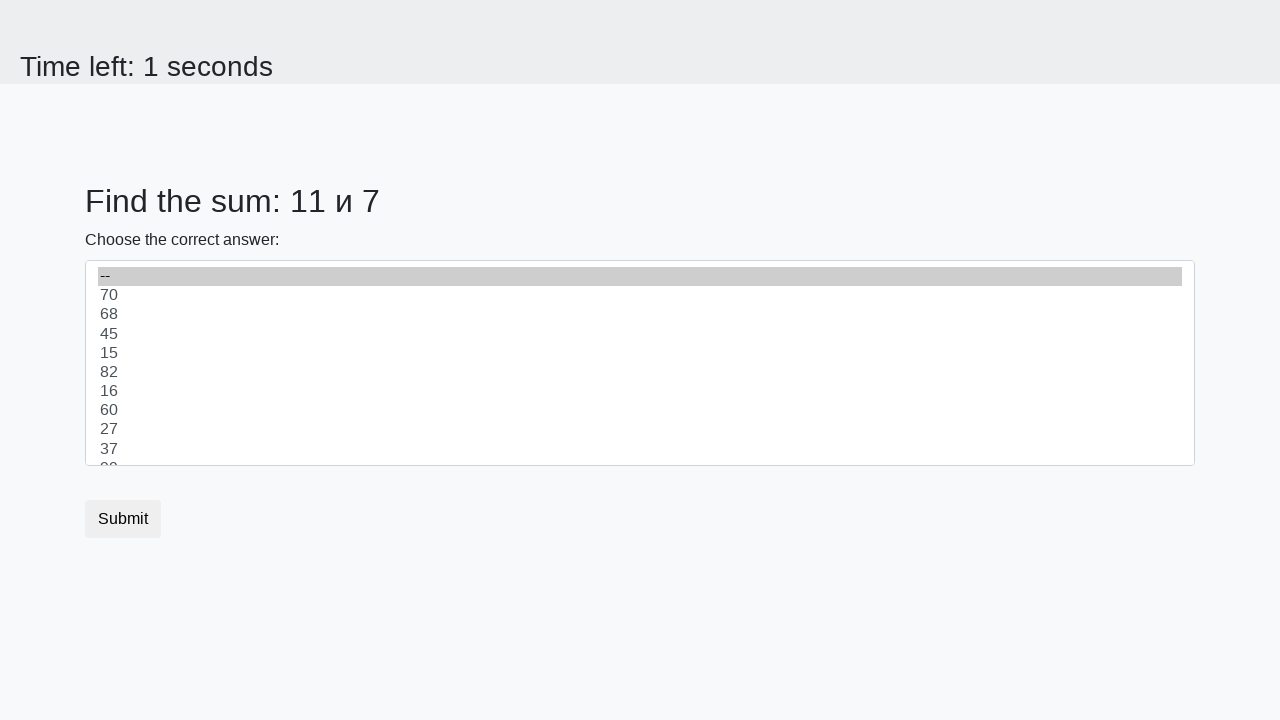

Retrieved first number from #num1 element
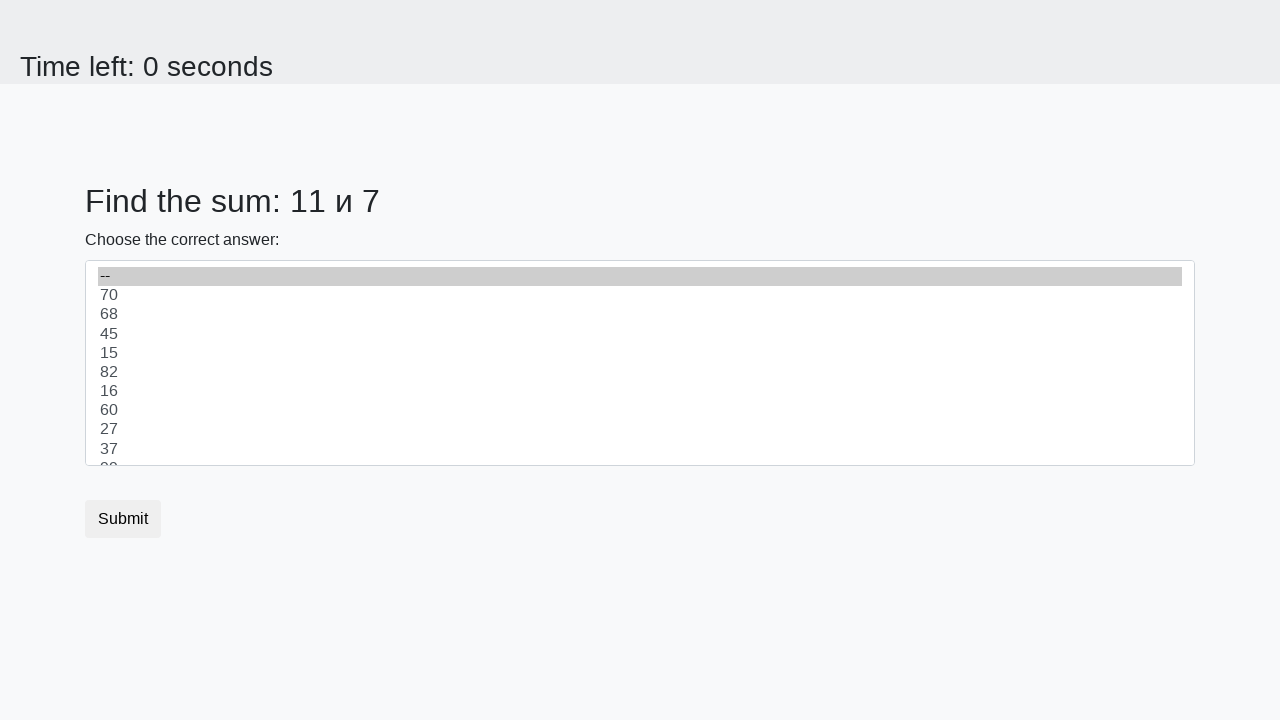

Retrieved second number from #num2 element
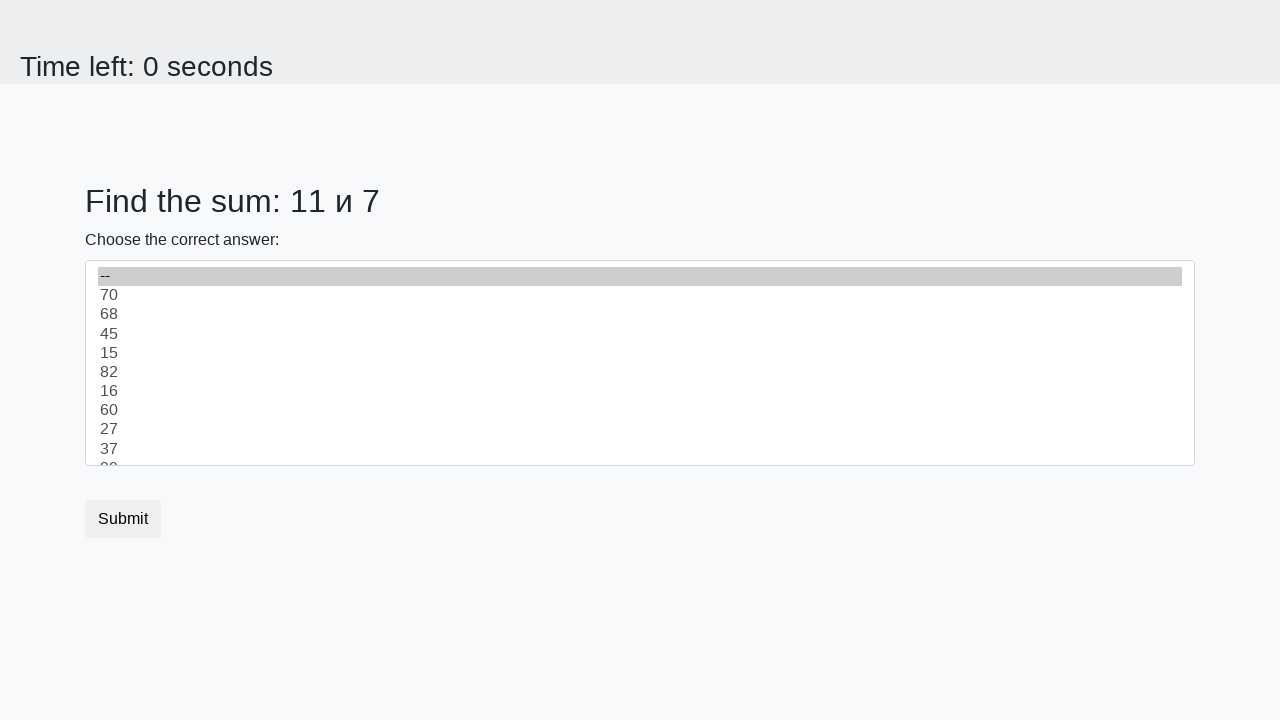

Calculated sum of 11 + 7 = 18
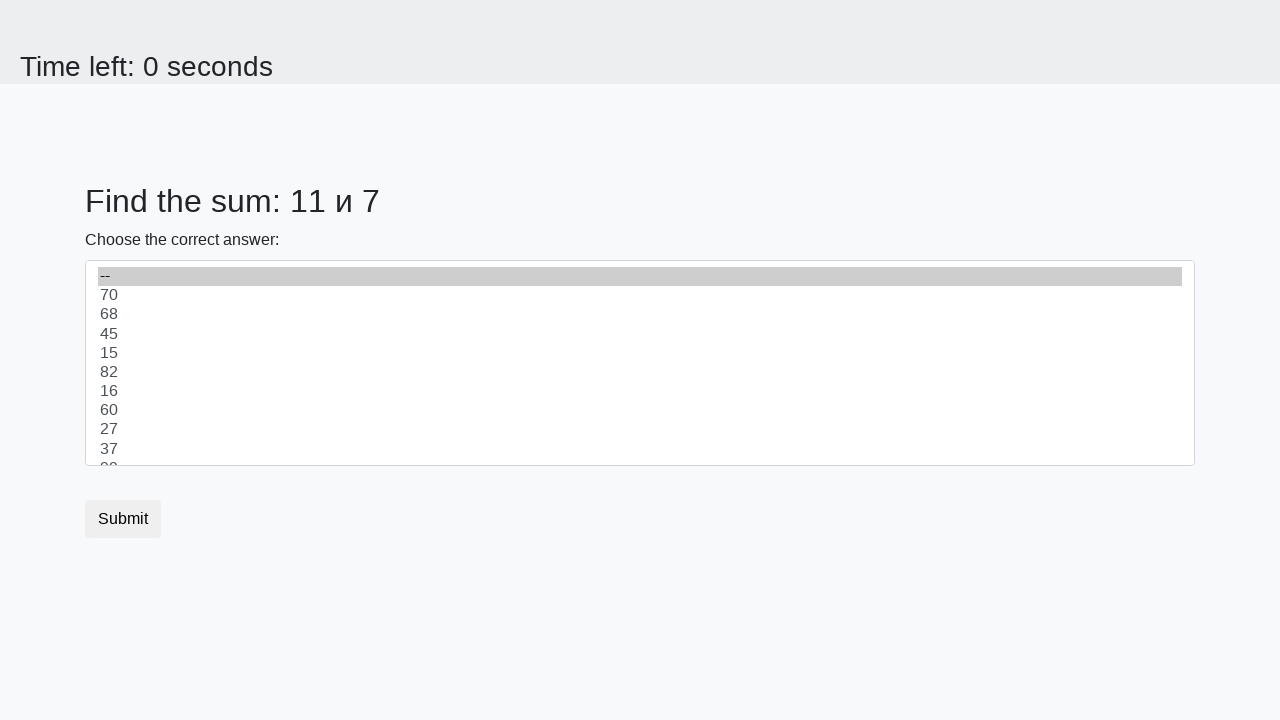

Selected 18 from dropdown menu on #dropdown
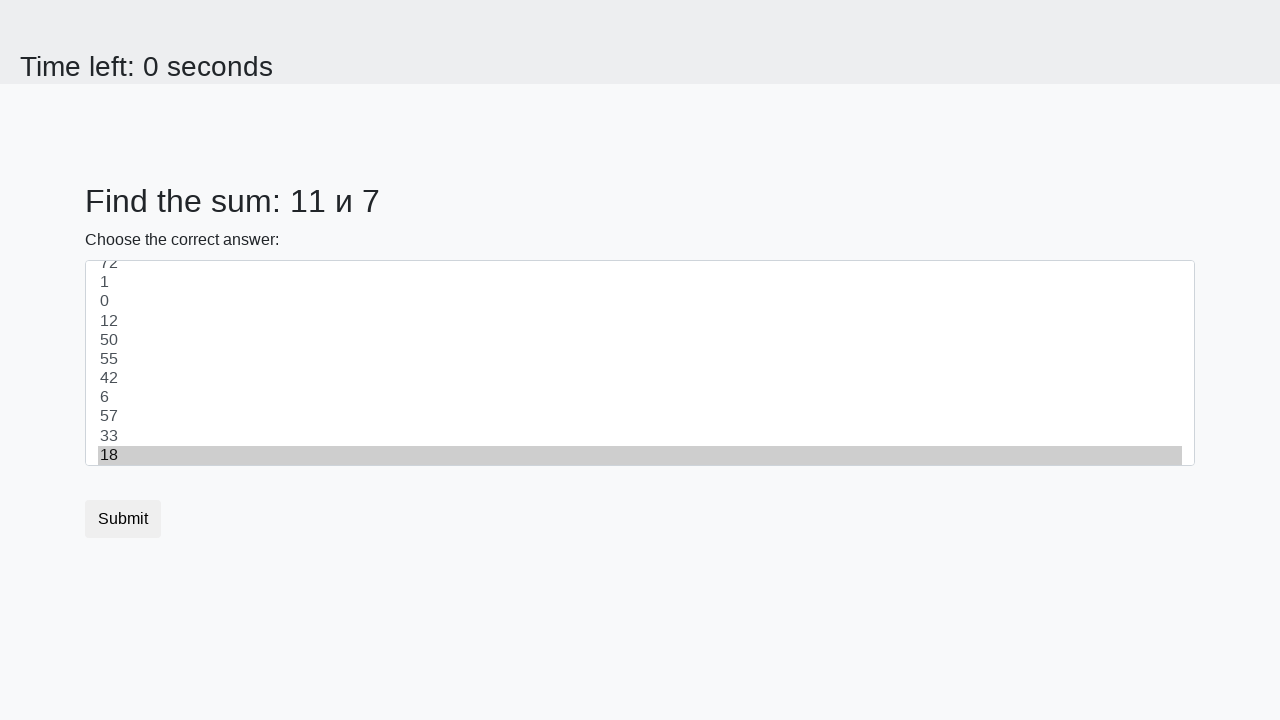

Clicked submit button to submit the answer at (123, 519) on .btn
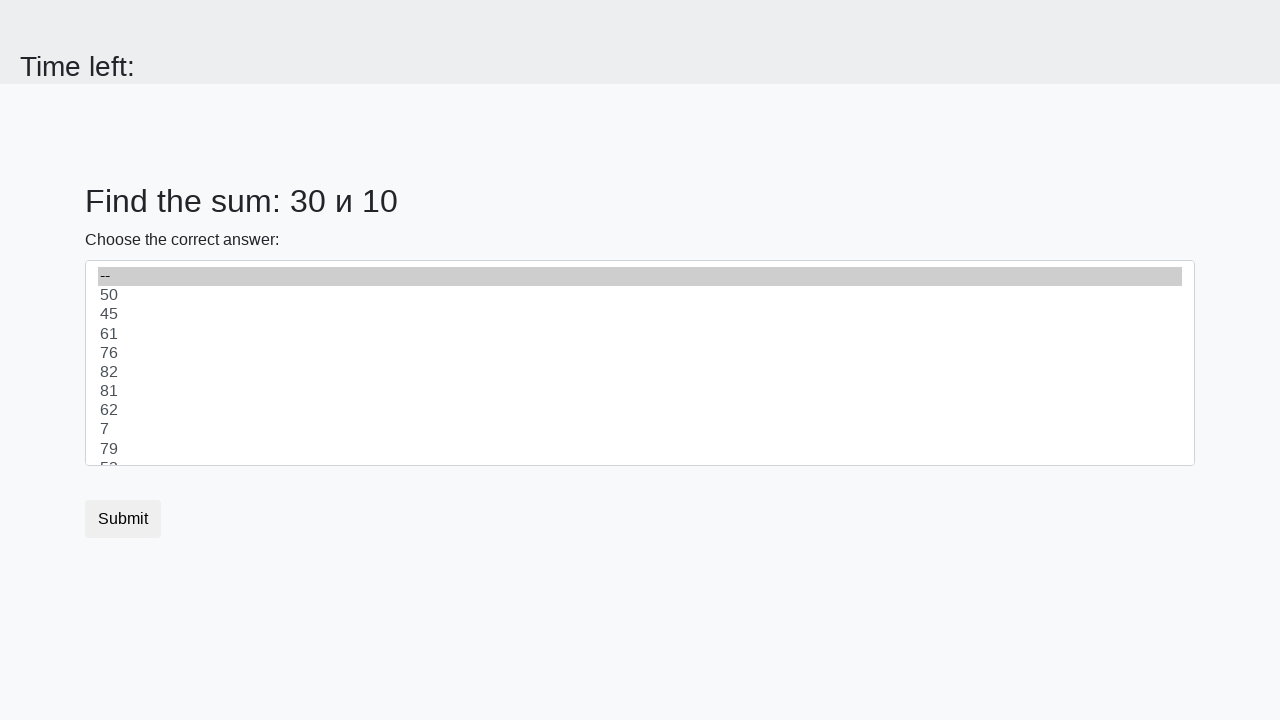

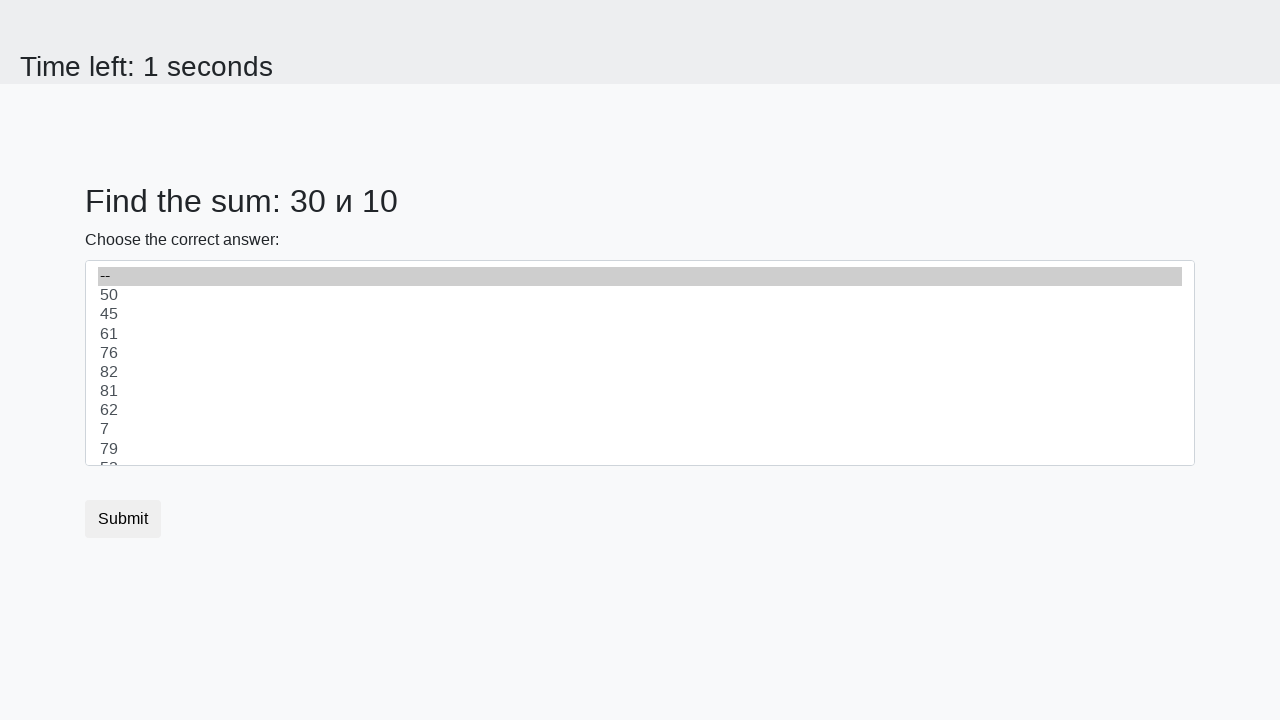